Tests the Everest advertising link on Sport Express website by clicking the link and verifying navigation to the Everest sales page, then navigating back.

Starting URL: https://www.sport-express.ru/advert/www/

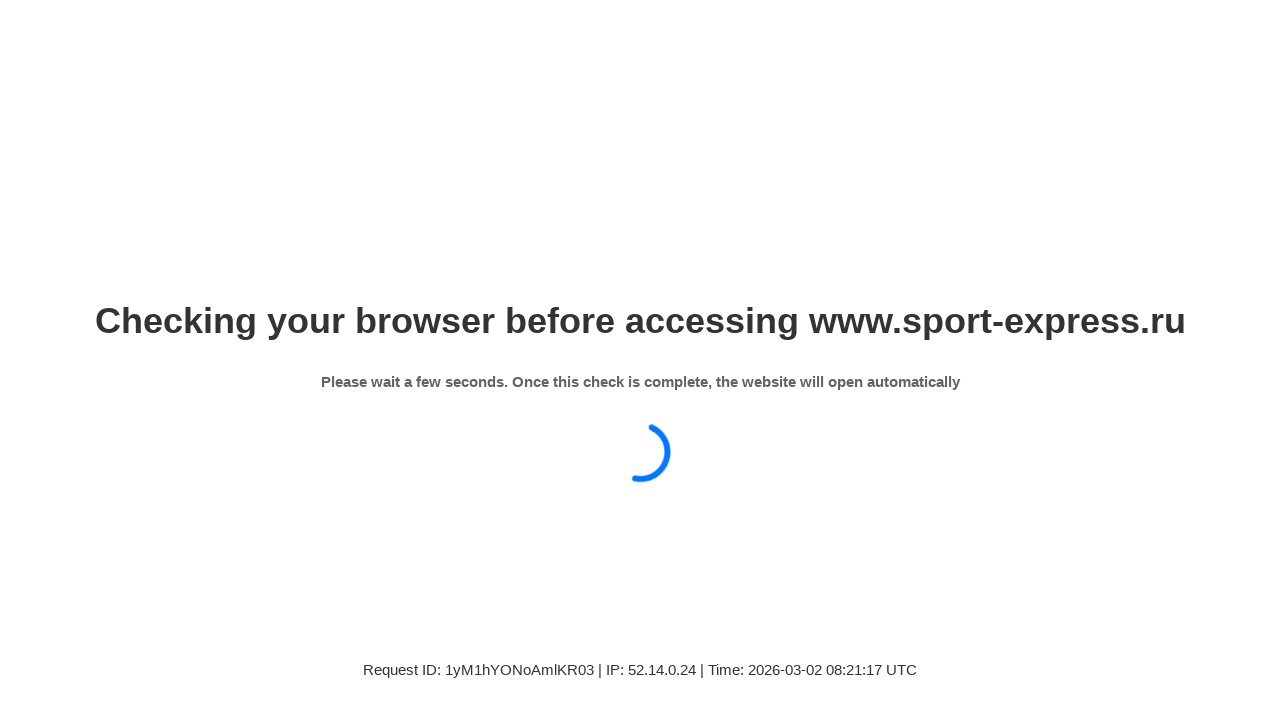

Everest header section loaded
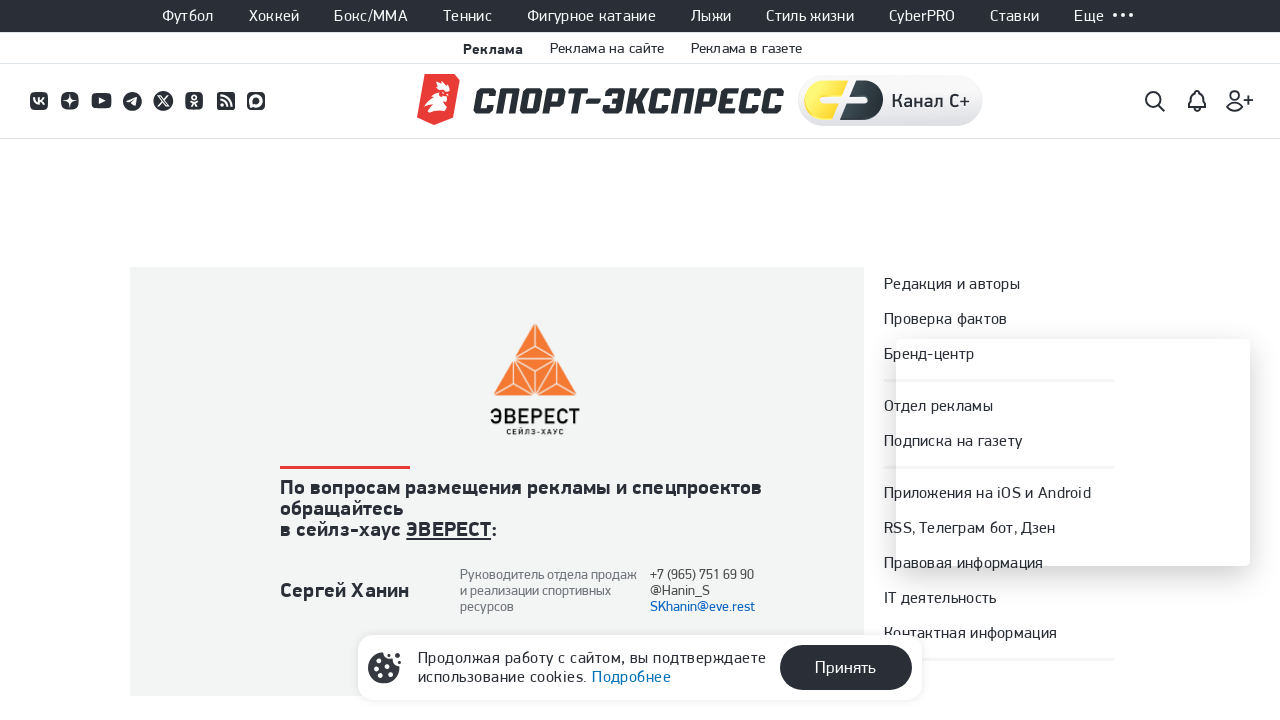

Clicked on Everest advertising link at (449, 529) on a:has-text('ЭВЕРЕСТ')
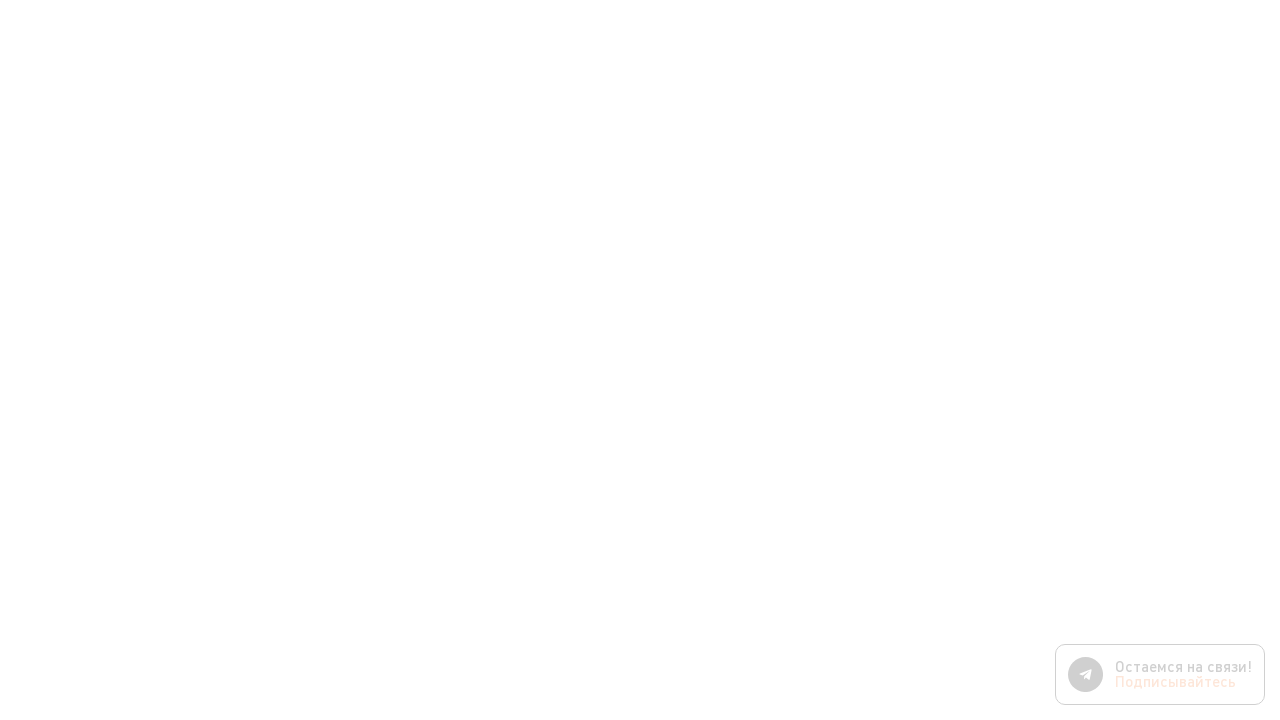

Navigated to Everest sales page at https://www.everest-sales.ru/
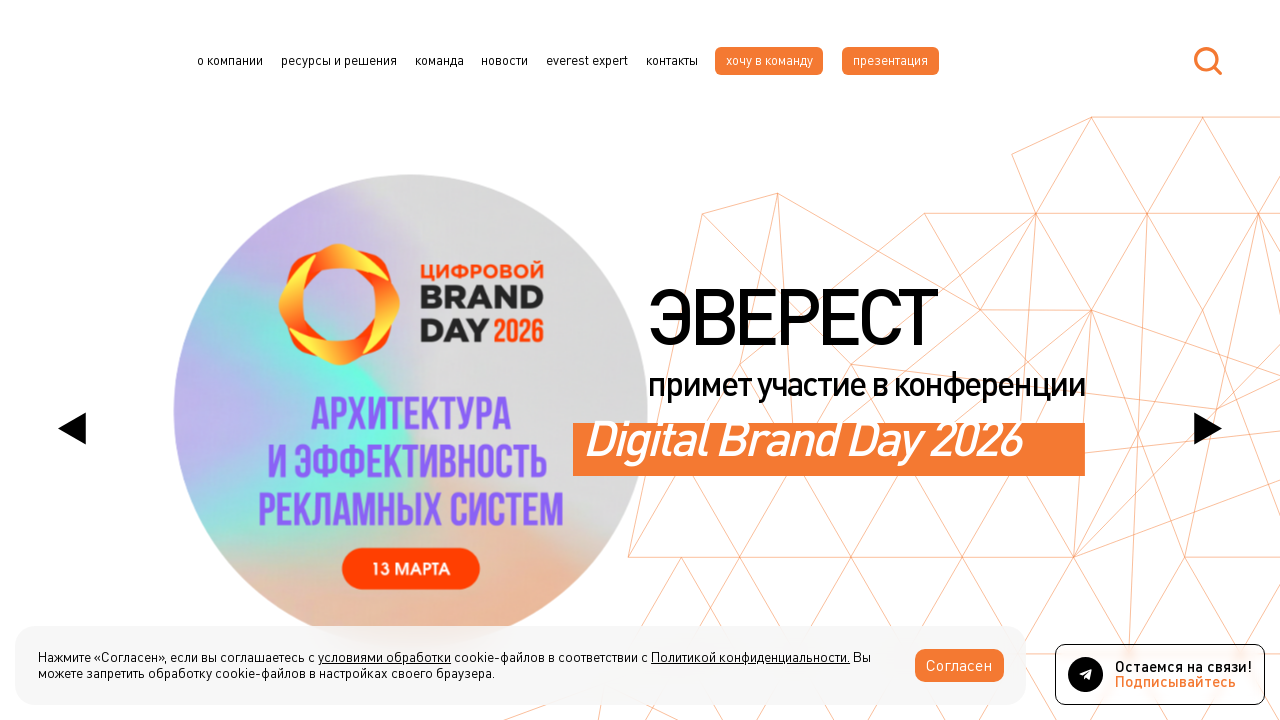

Navigated back to Sport Express advertising page
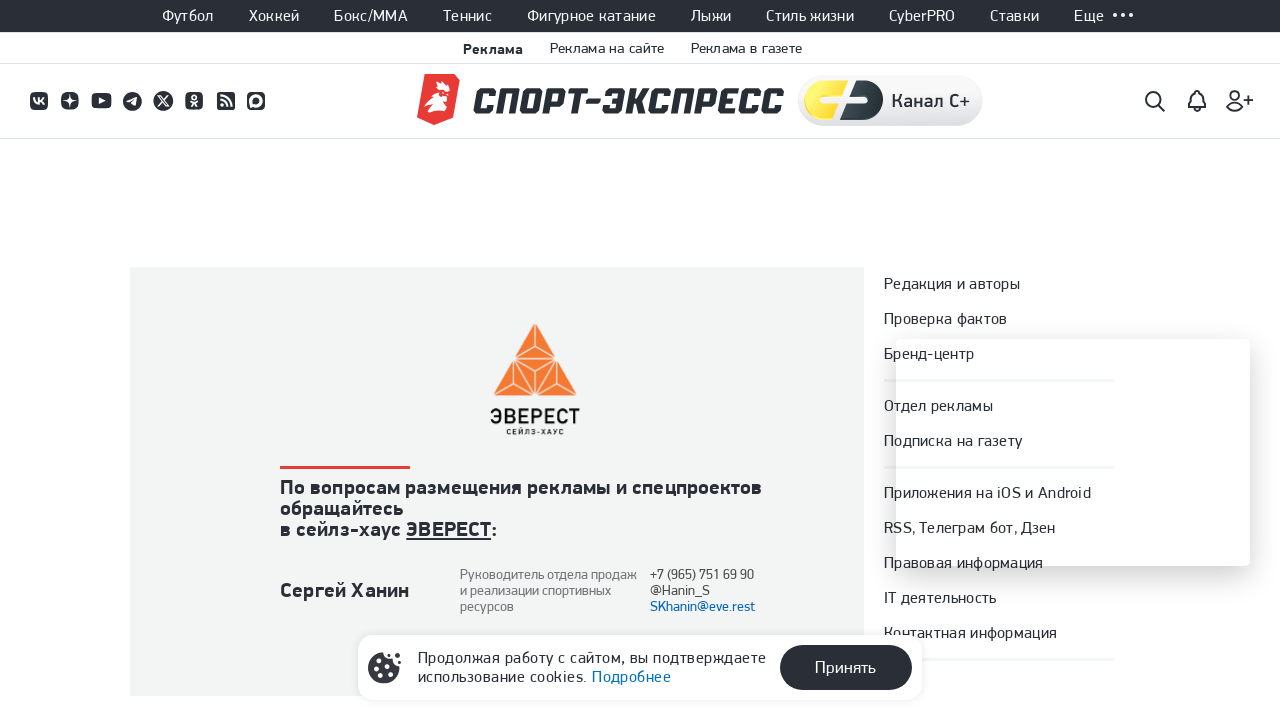

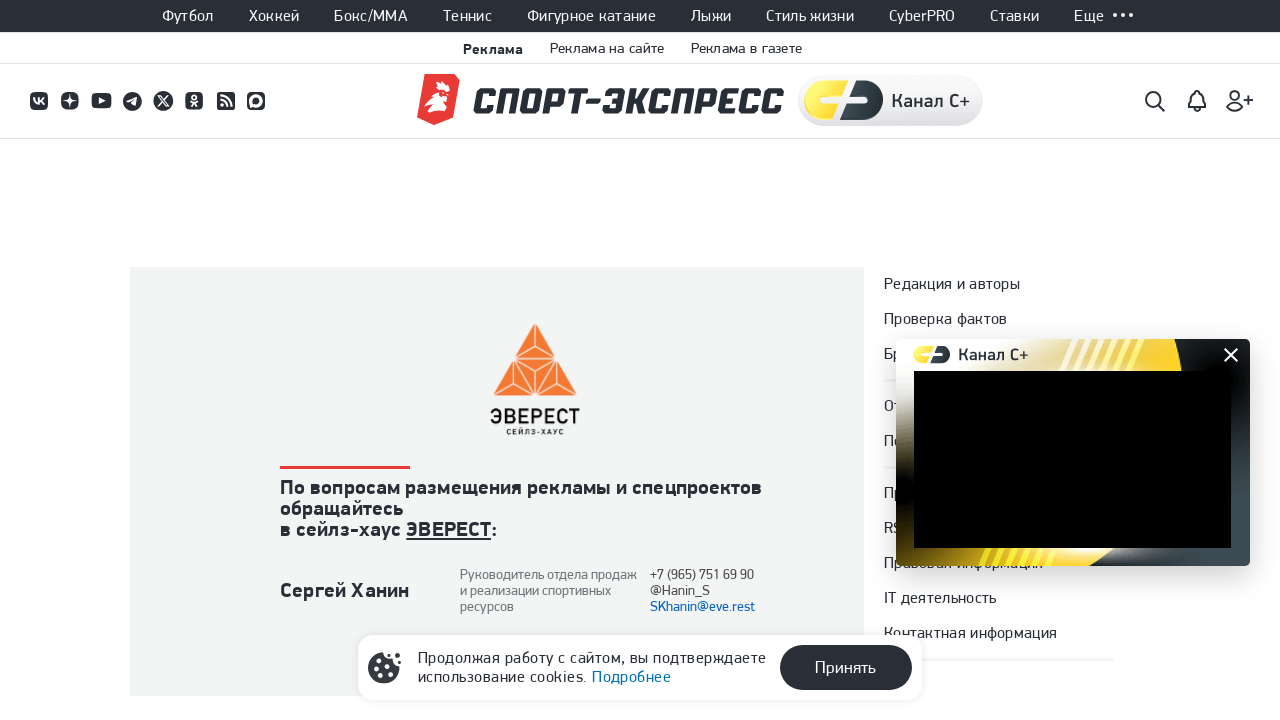